Tests triangle classification for a scalene triangle by entering three different side lengths

Starting URL: https://testpages.eviltester.com/styled/apps/triangle/triangle001.html

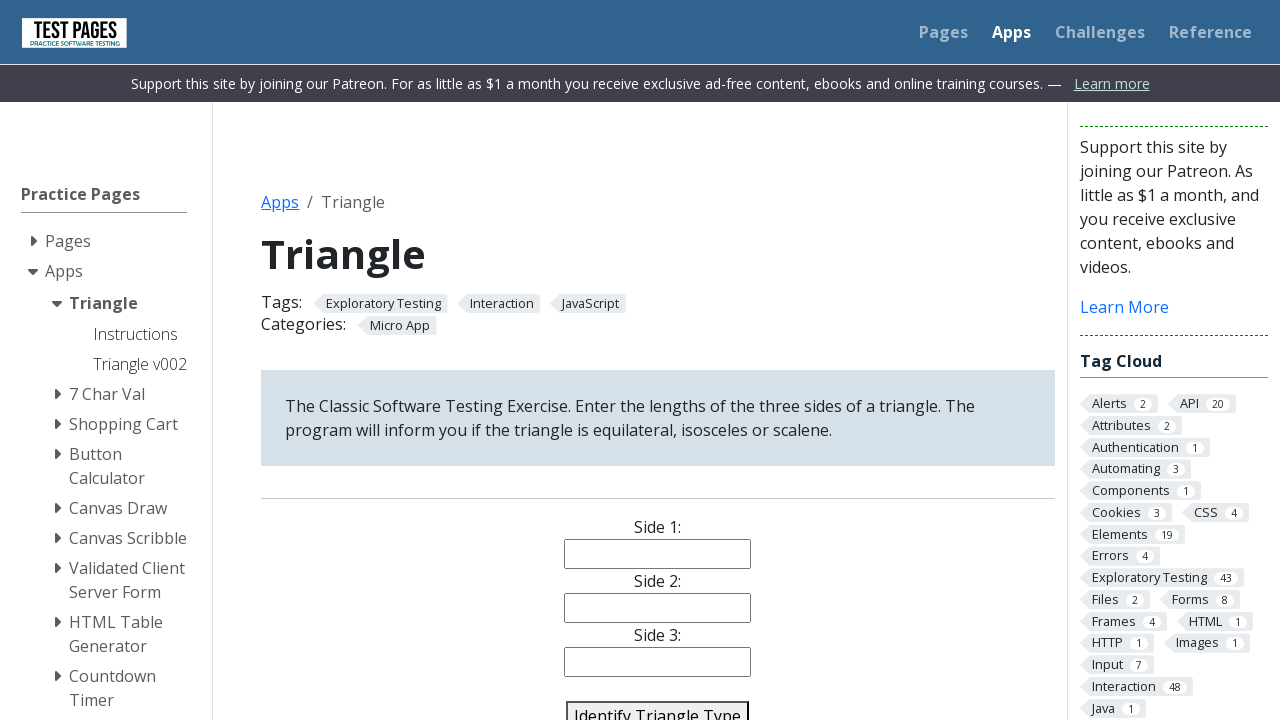

Cleared side 1 input field on #side1
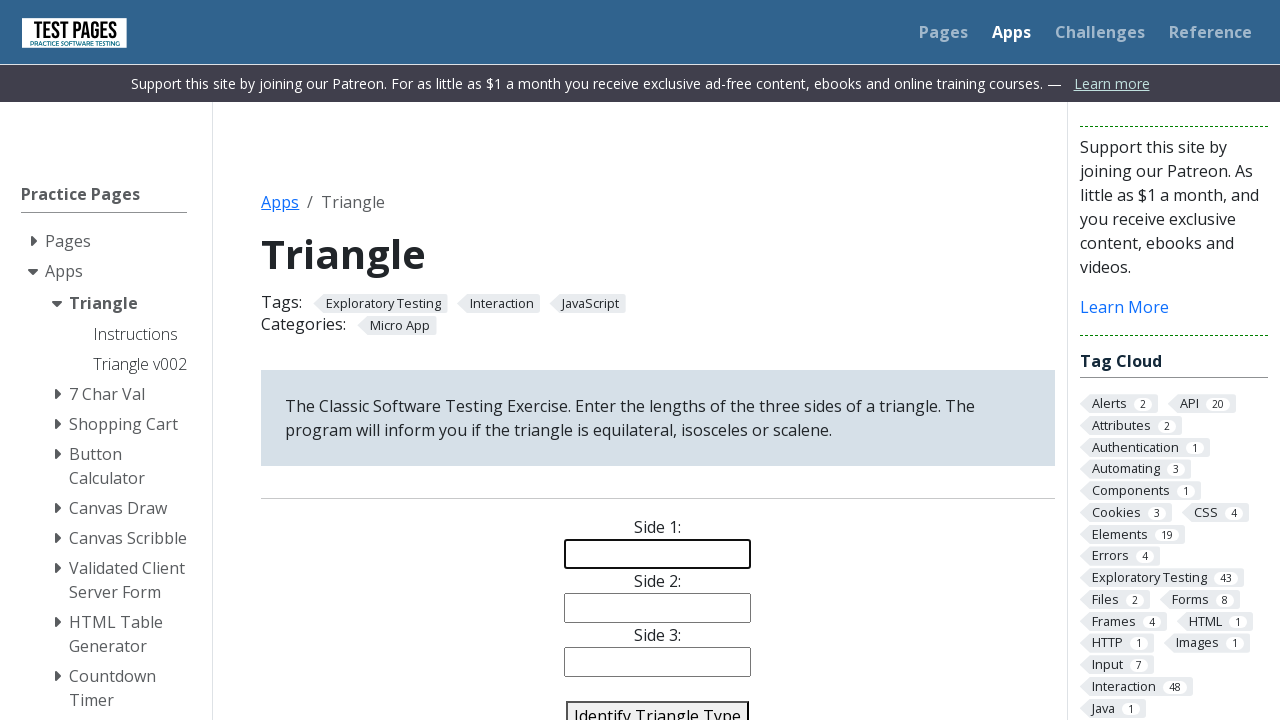

Cleared side 2 input field on #side2
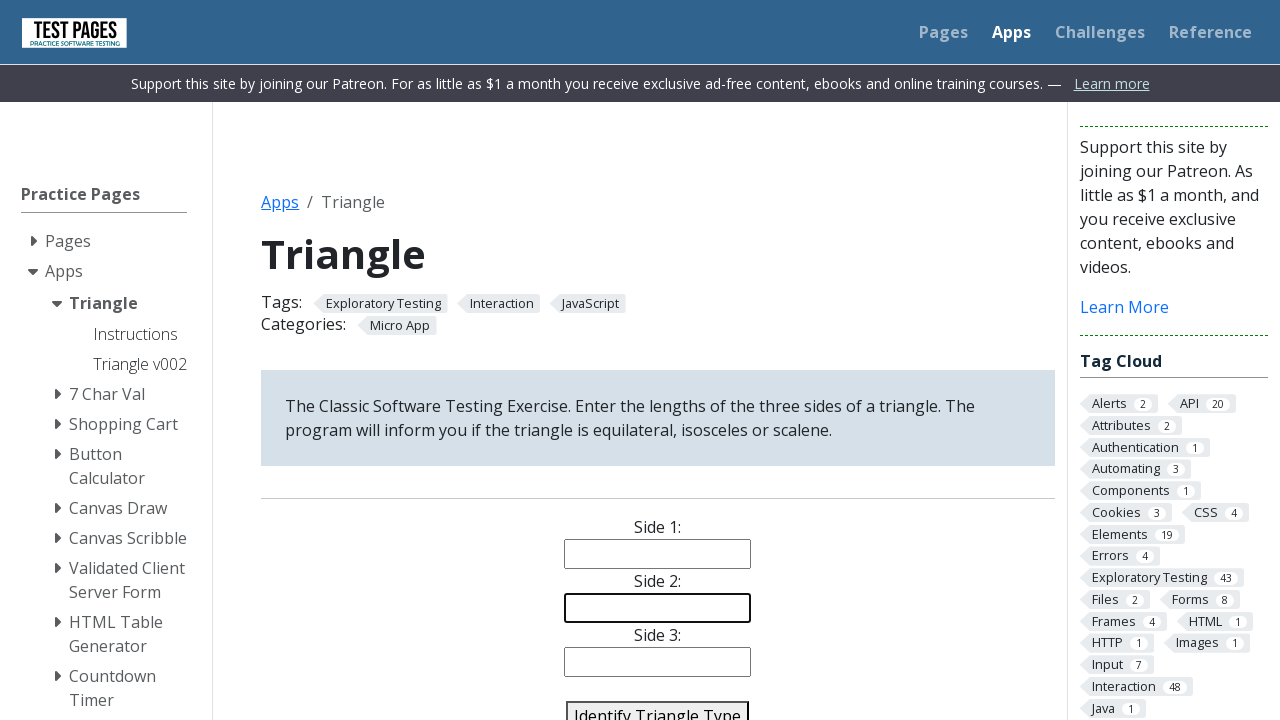

Cleared side 3 input field on #side3
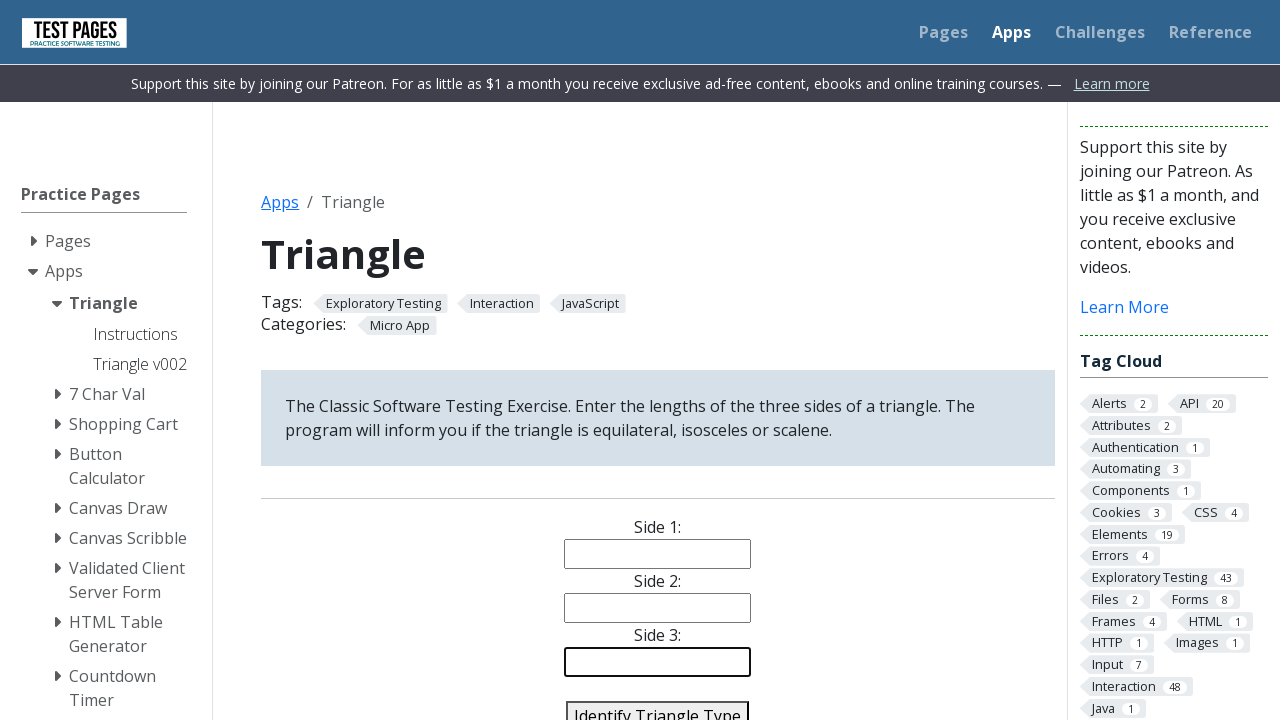

Entered 8 in side 1 field on #side1
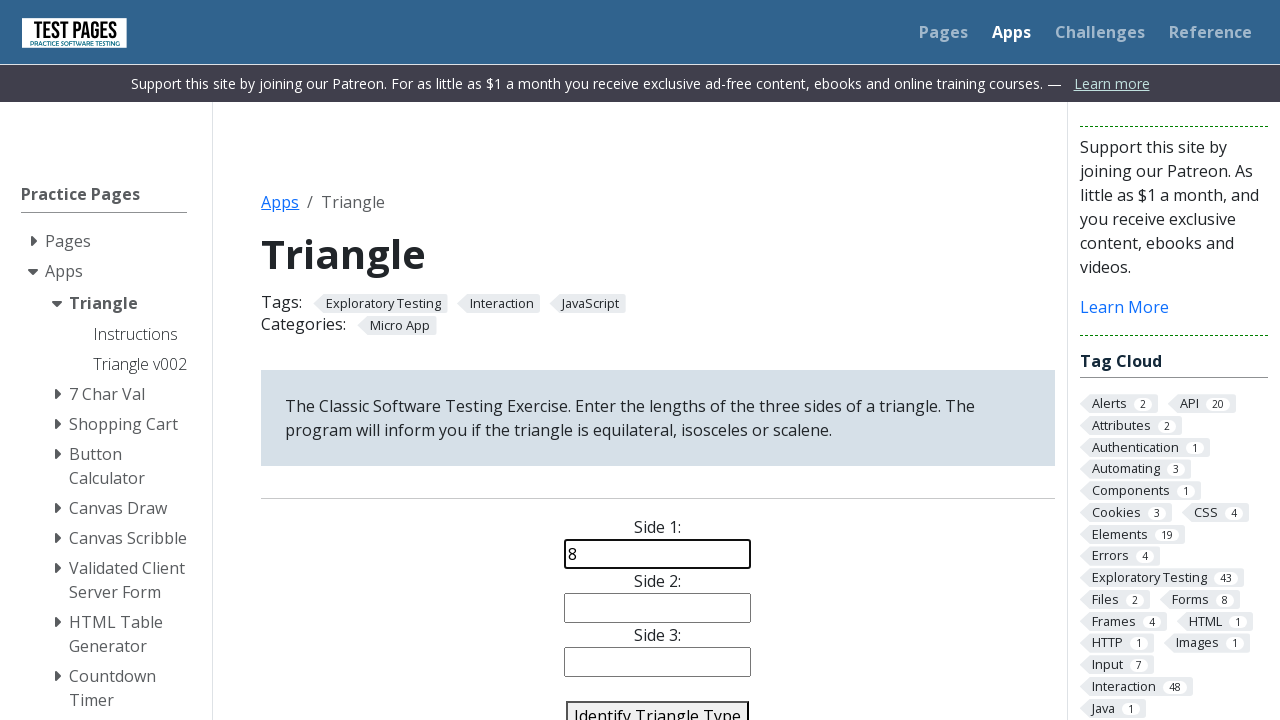

Entered 5 in side 2 field on #side2
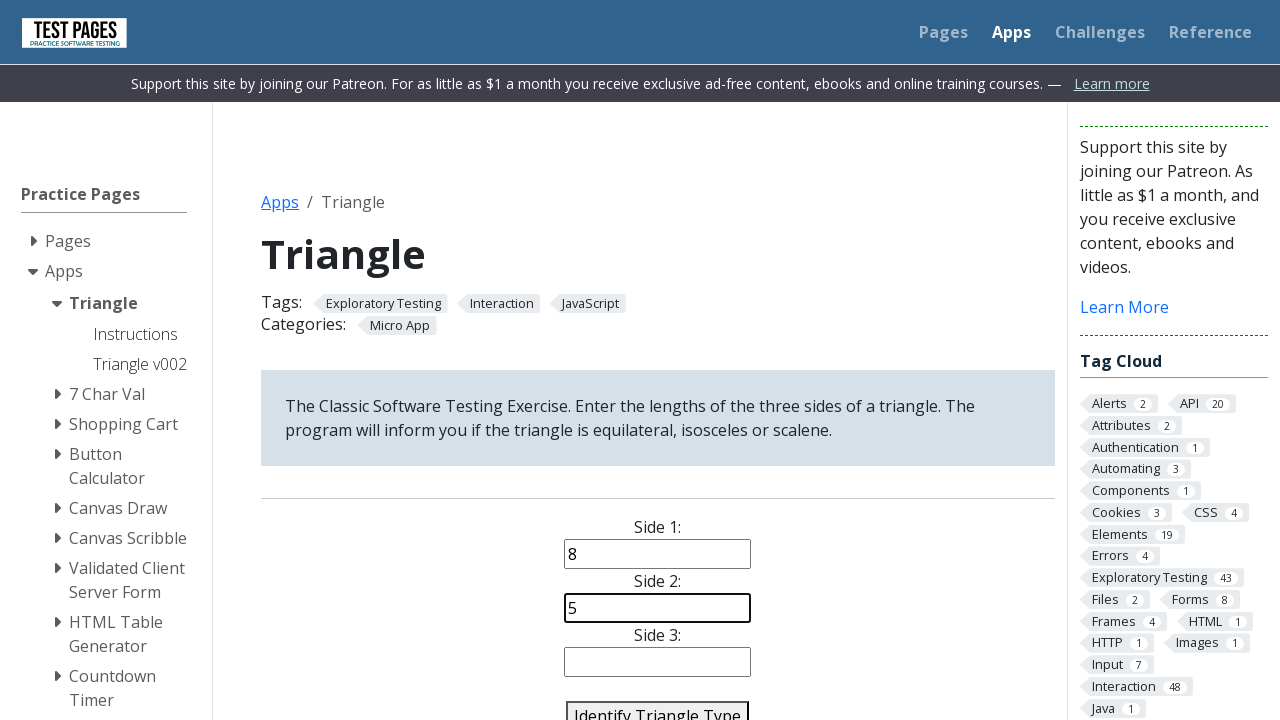

Entered 4 in side 3 field on #side3
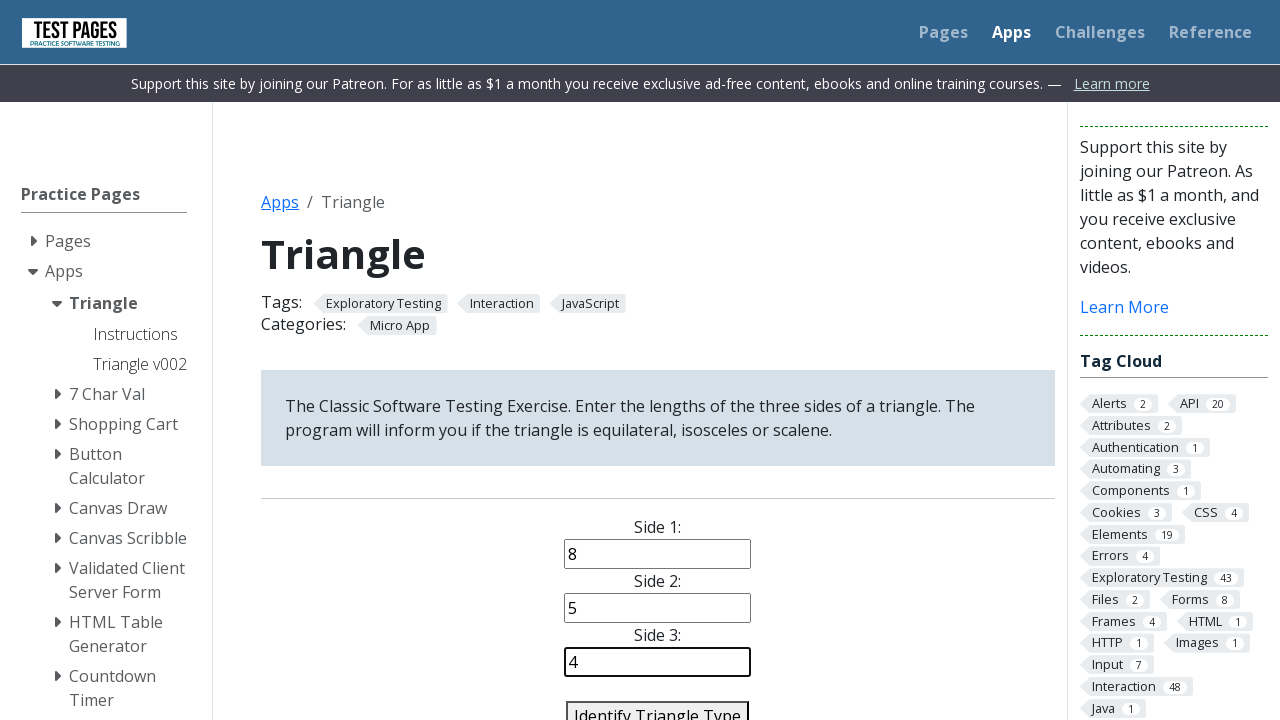

Clicked identify triangle button at (658, 705) on #identify-triangle-action
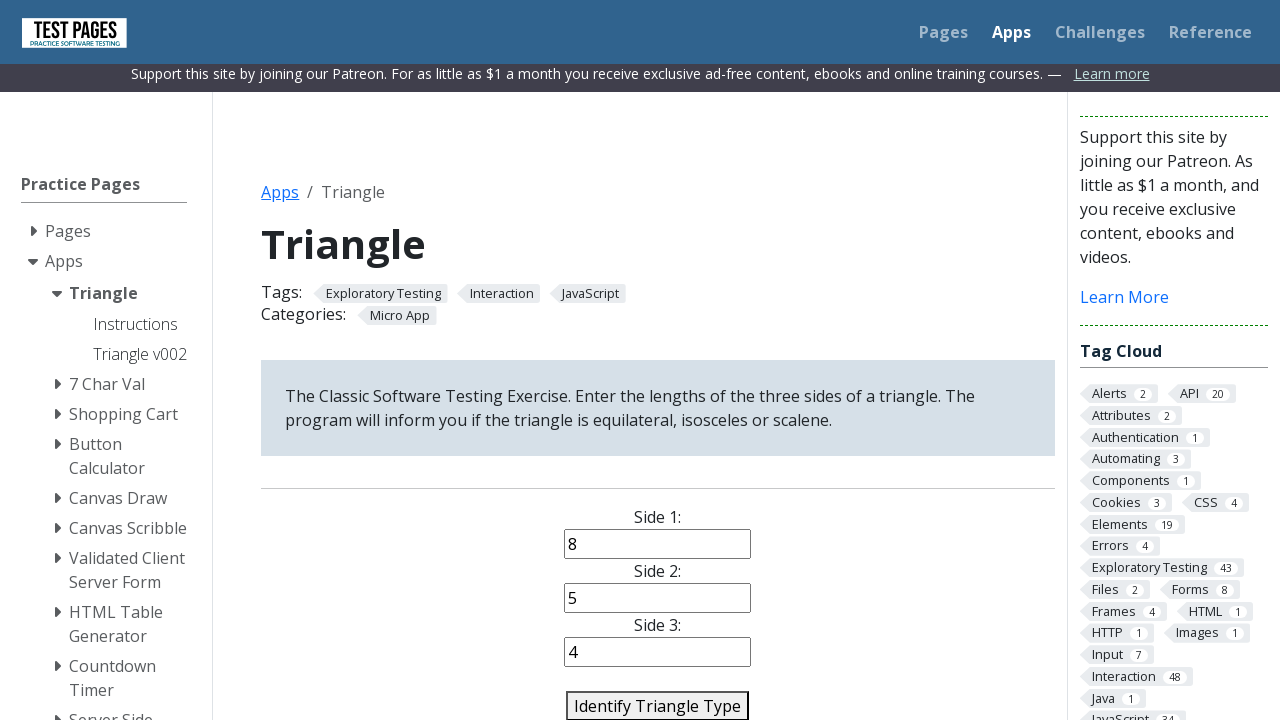

Triangle classification result appeared
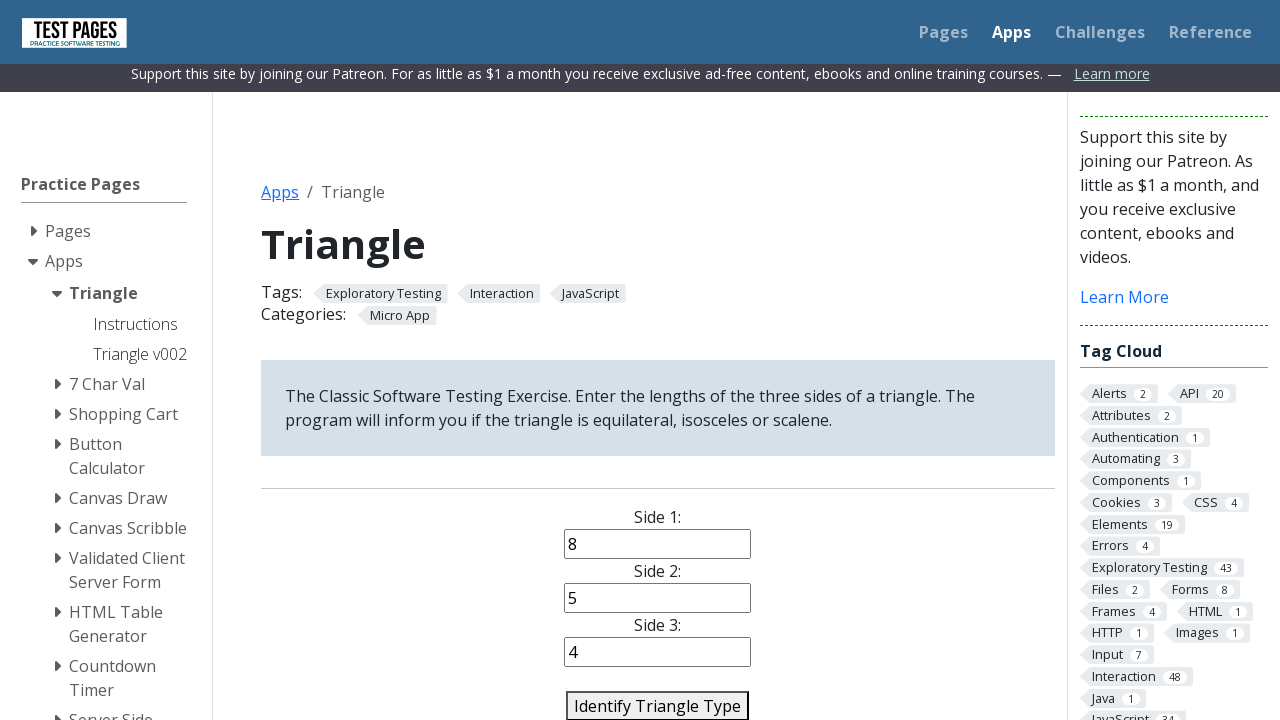

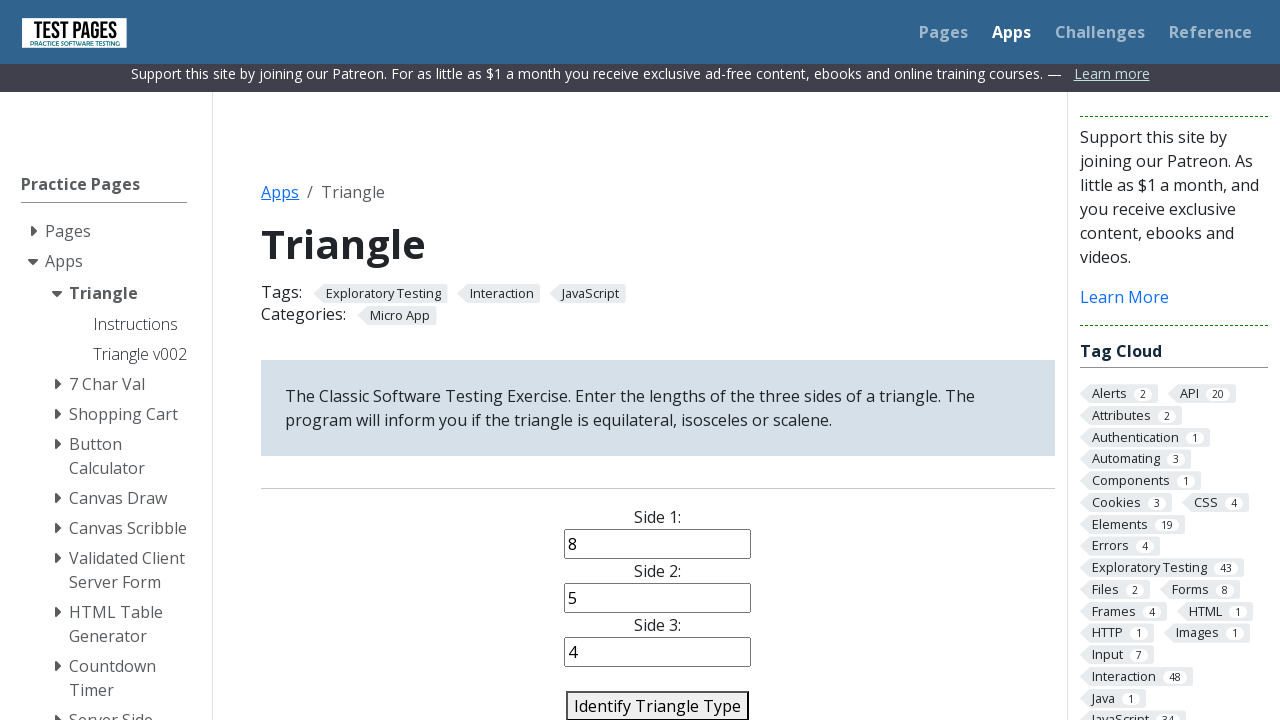